Tests the login form validation by submitting with an empty username and a password, then verifying that the appropriate error message is displayed indicating username is required.

Starting URL: https://www.saucedemo.com/

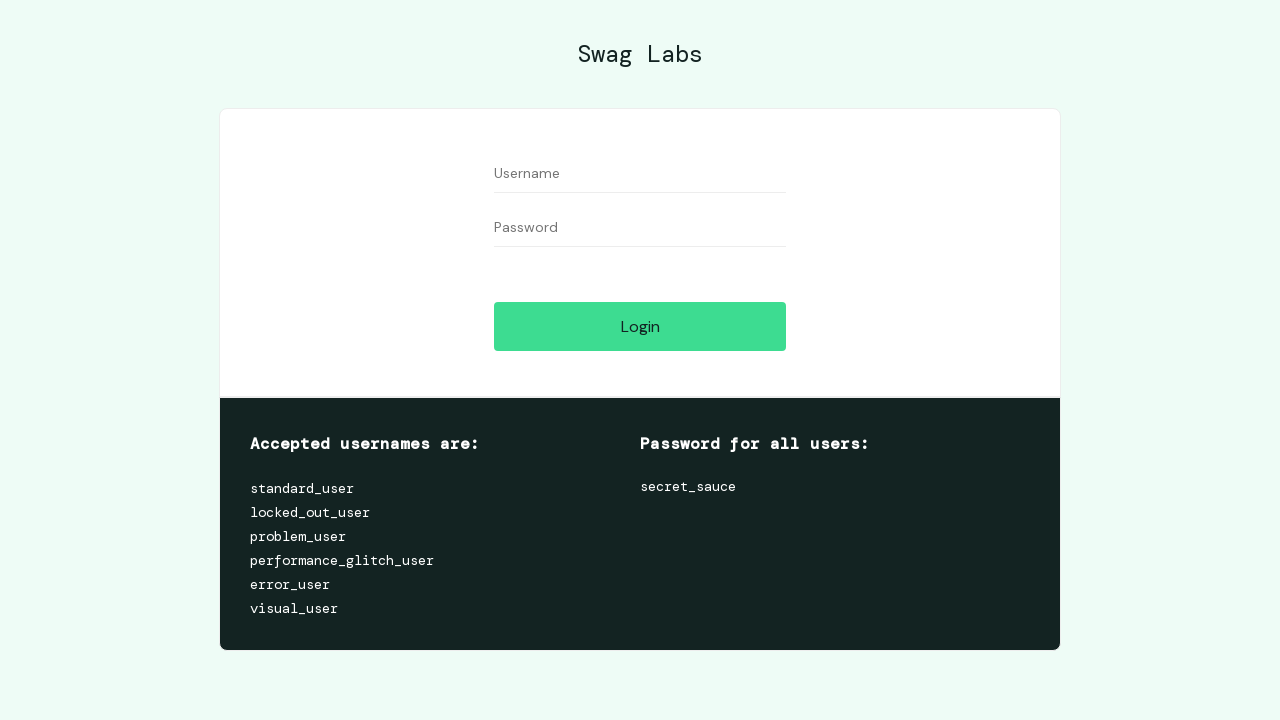

Cleared username field, leaving it empty on #user-name
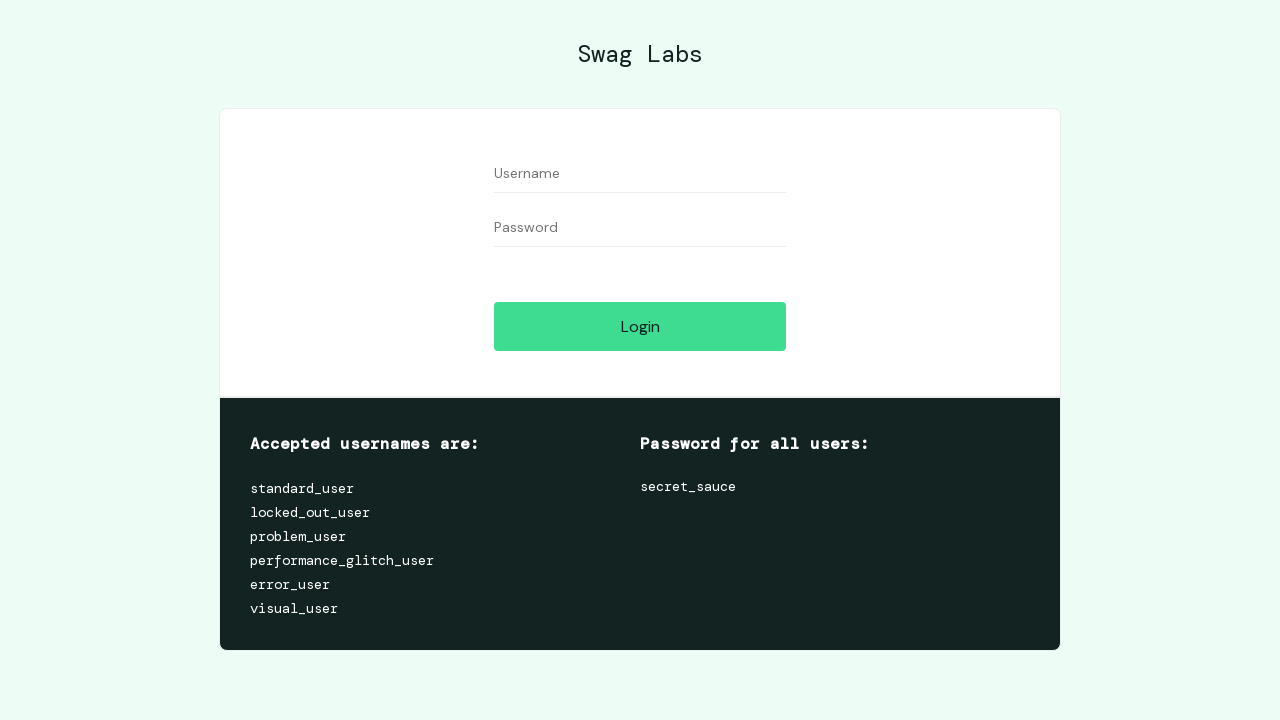

Filled password field with 'secret_sauce' on #password
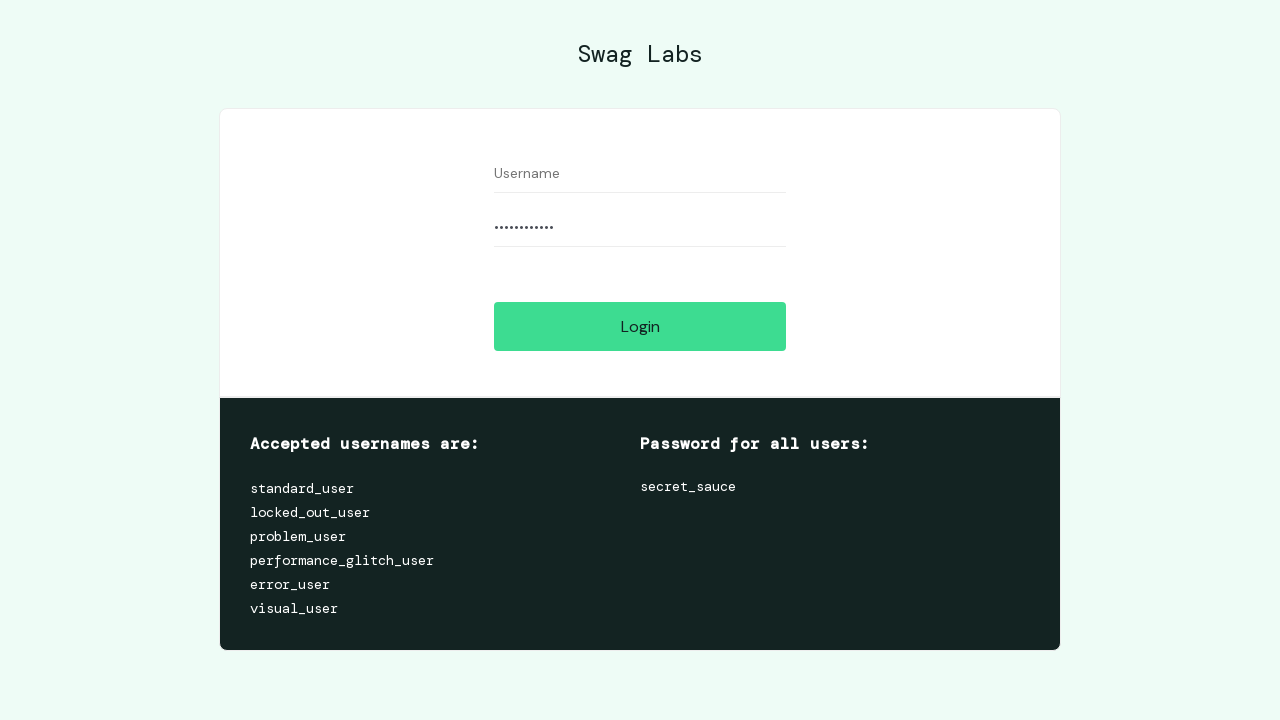

Clicked login button to submit form at (640, 326) on #login-button
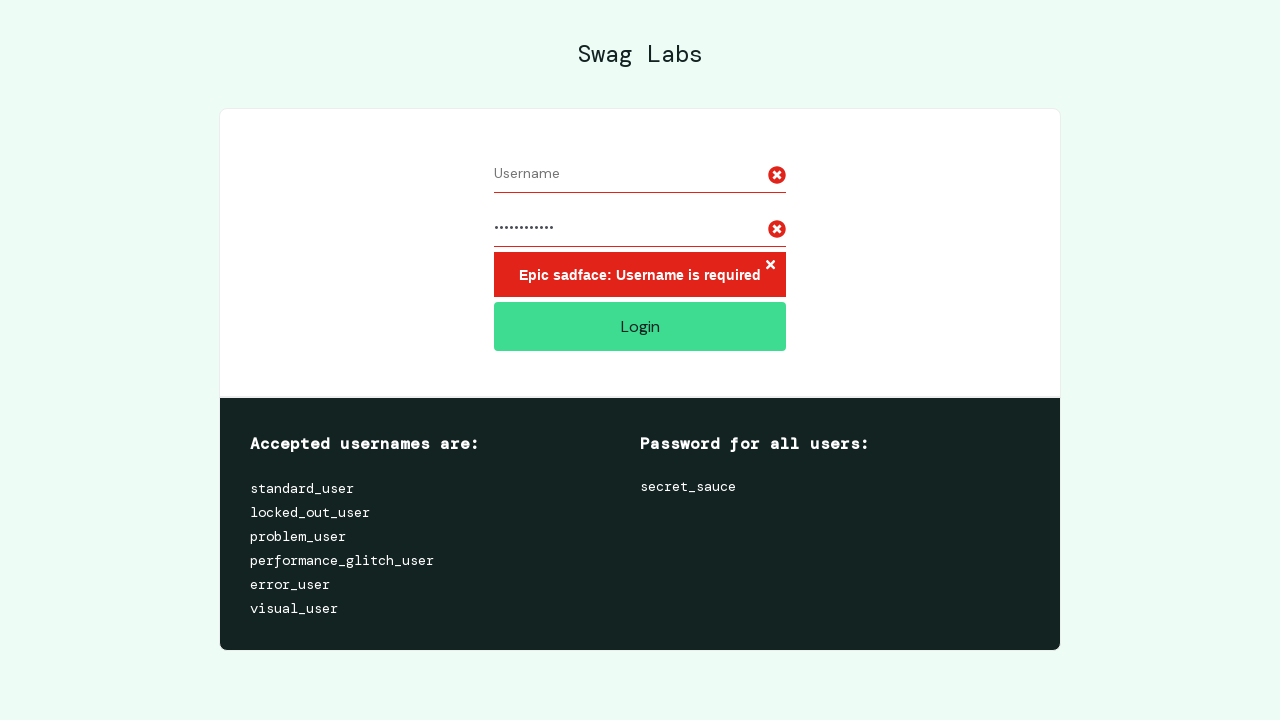

Error message element loaded and is visible
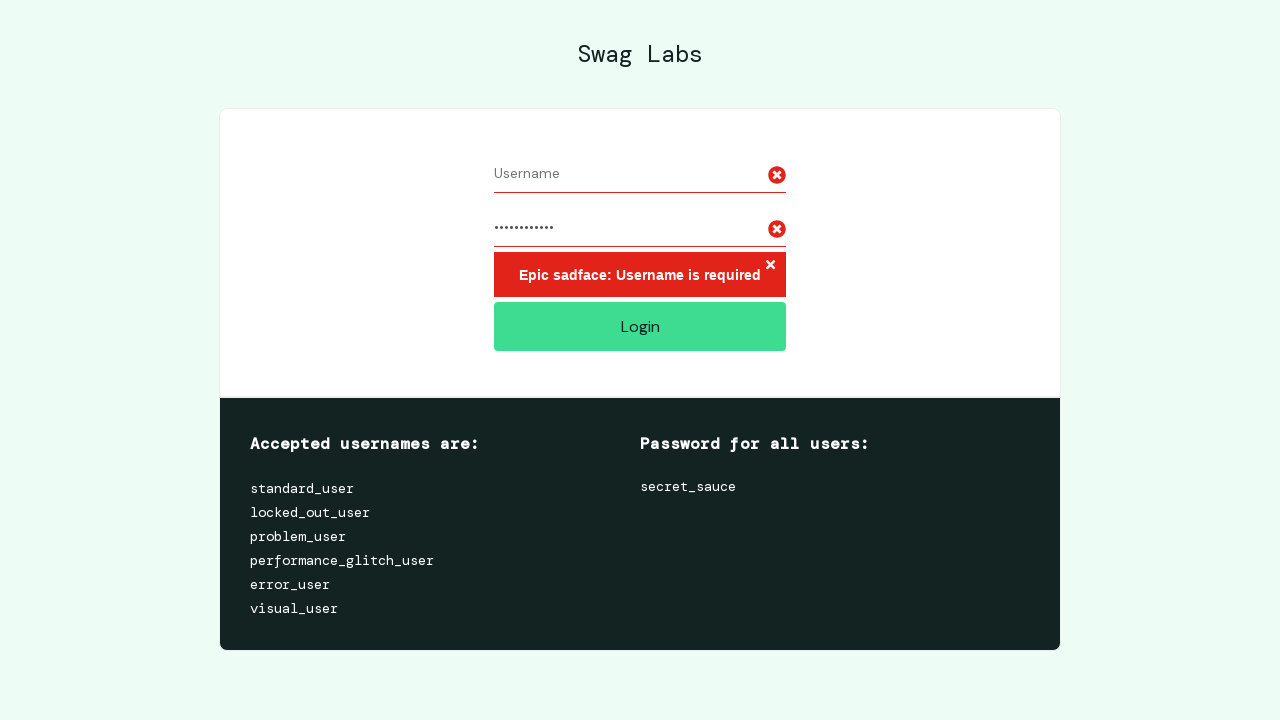

Verified error message contains 'Username is required'
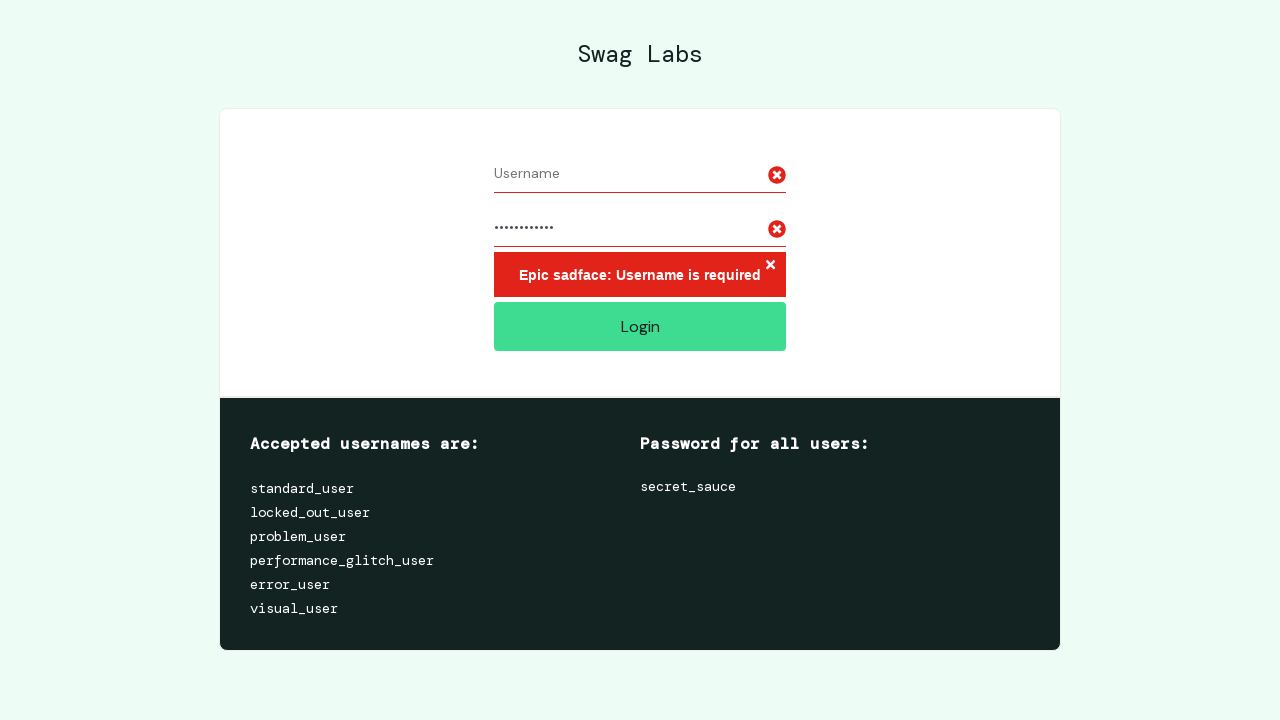

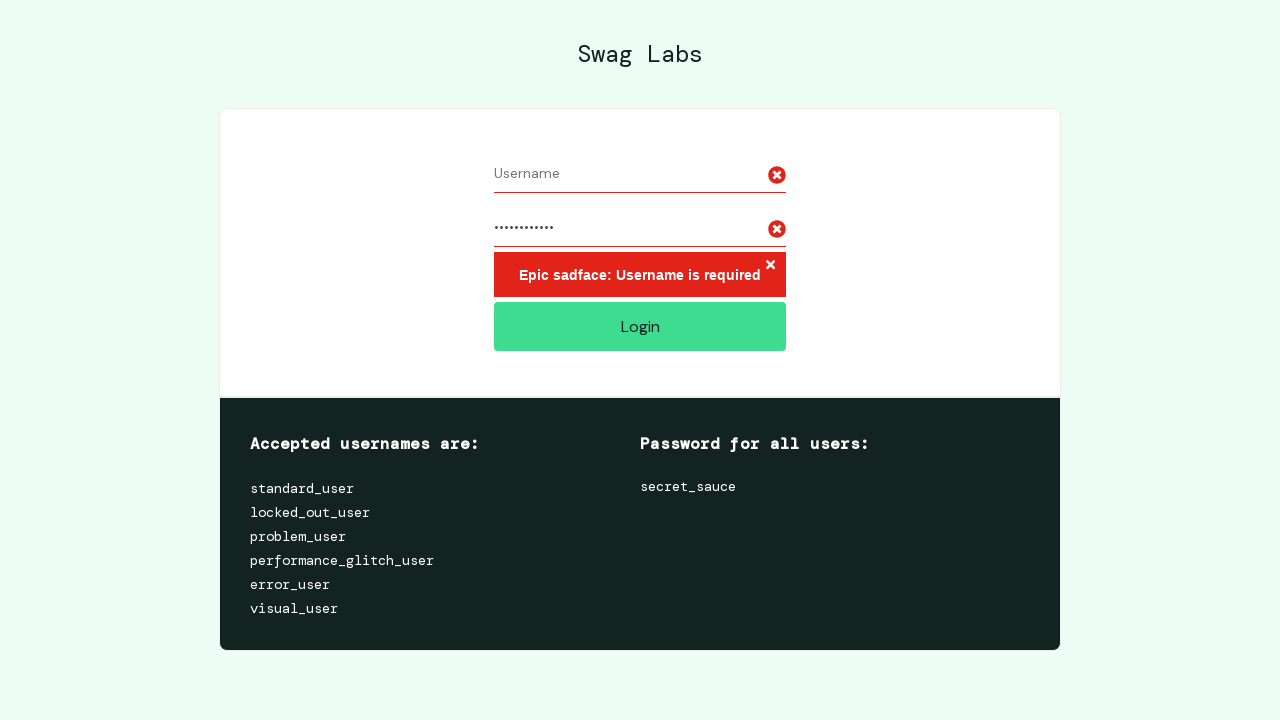